Tests window/tab handling by clicking a link that opens a new tab, switching to the new tab to verify its content, then switching back to the original tab to verify its content.

Starting URL: https://the-internet.herokuapp.com/iframe

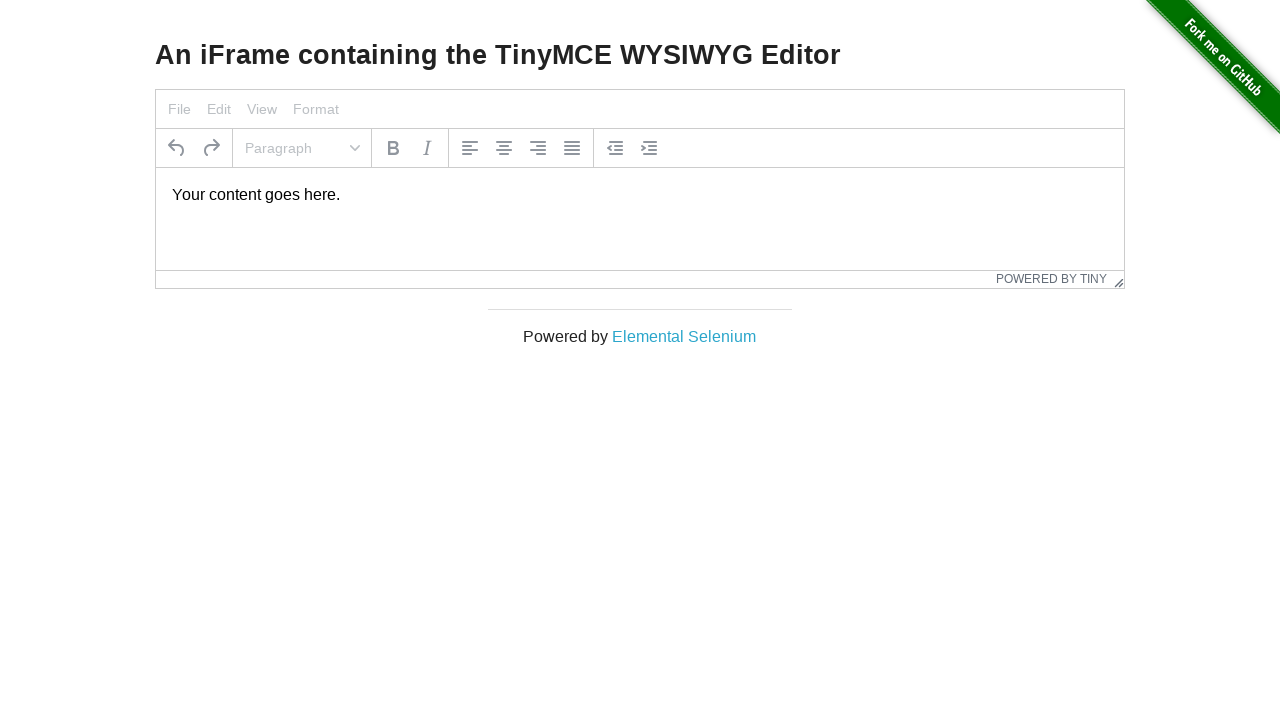

Clicked 'Elemental Selenium' link to open new tab at (684, 336) on text=Elemental Selenium
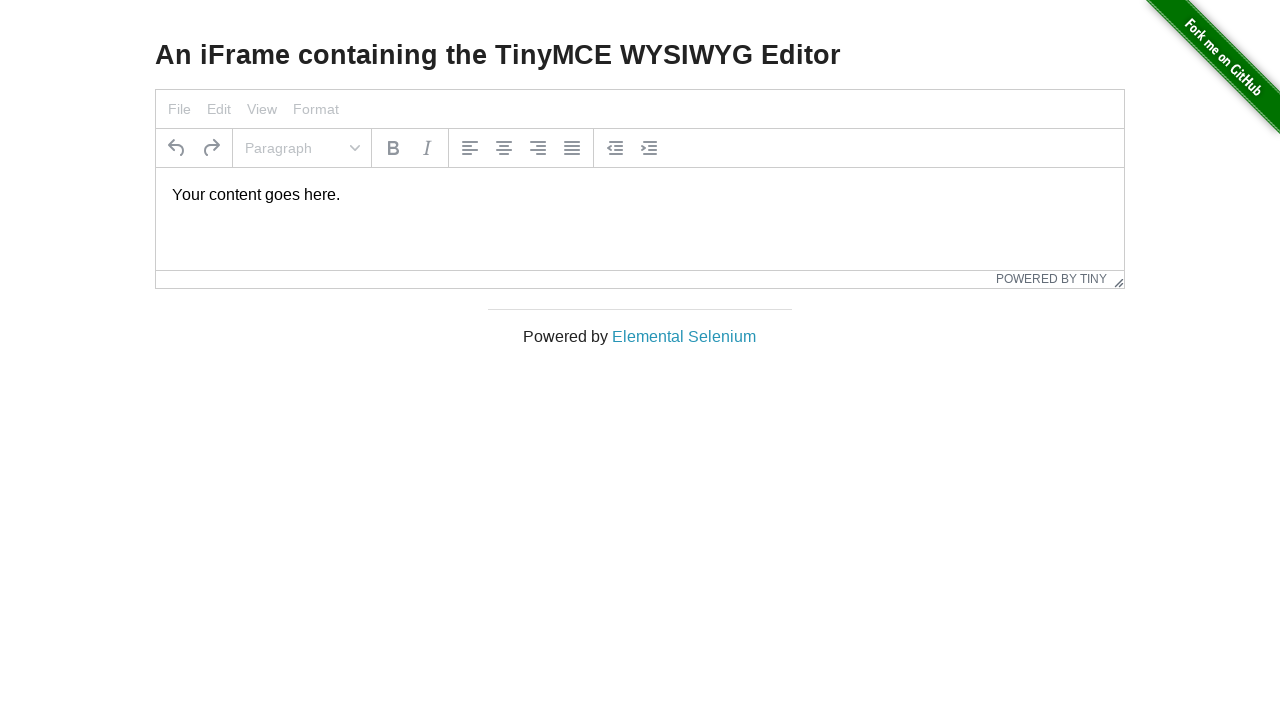

New tab loaded and ready
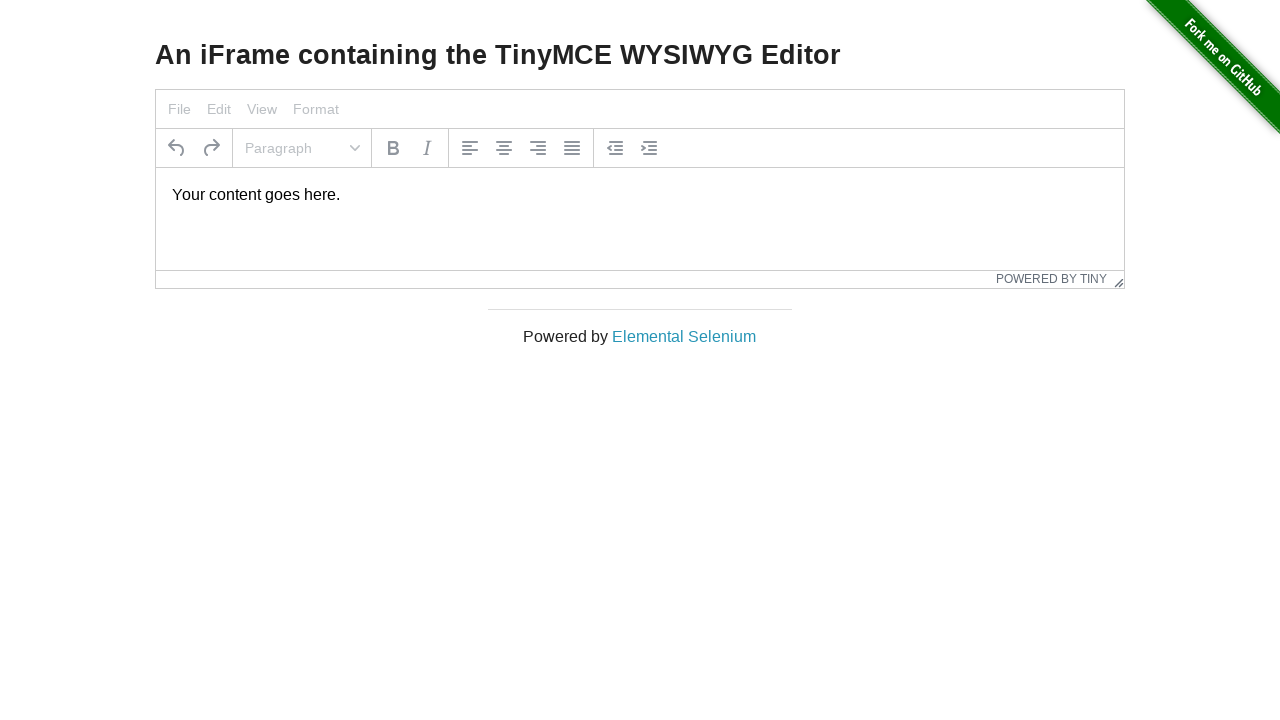

Retrieved h1 text from new tab: 'Elemental Selenium'
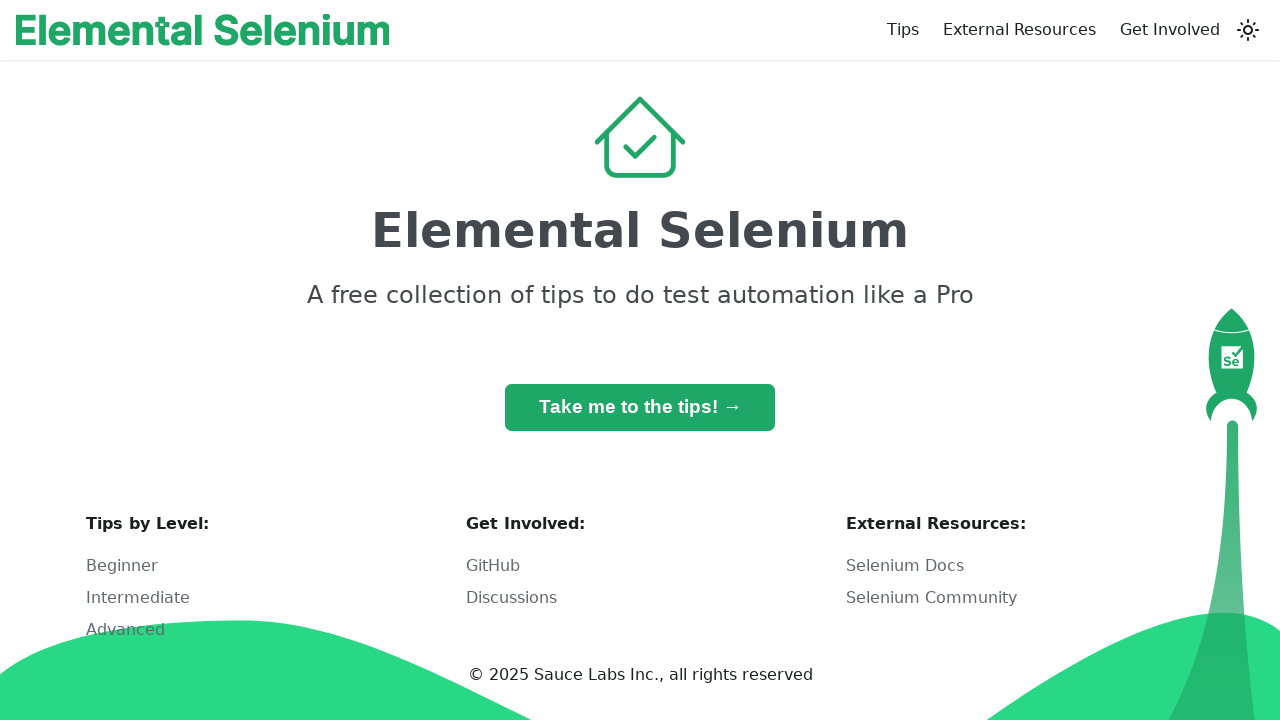

Verified h1 text is 'Elemental Selenium' on new tab
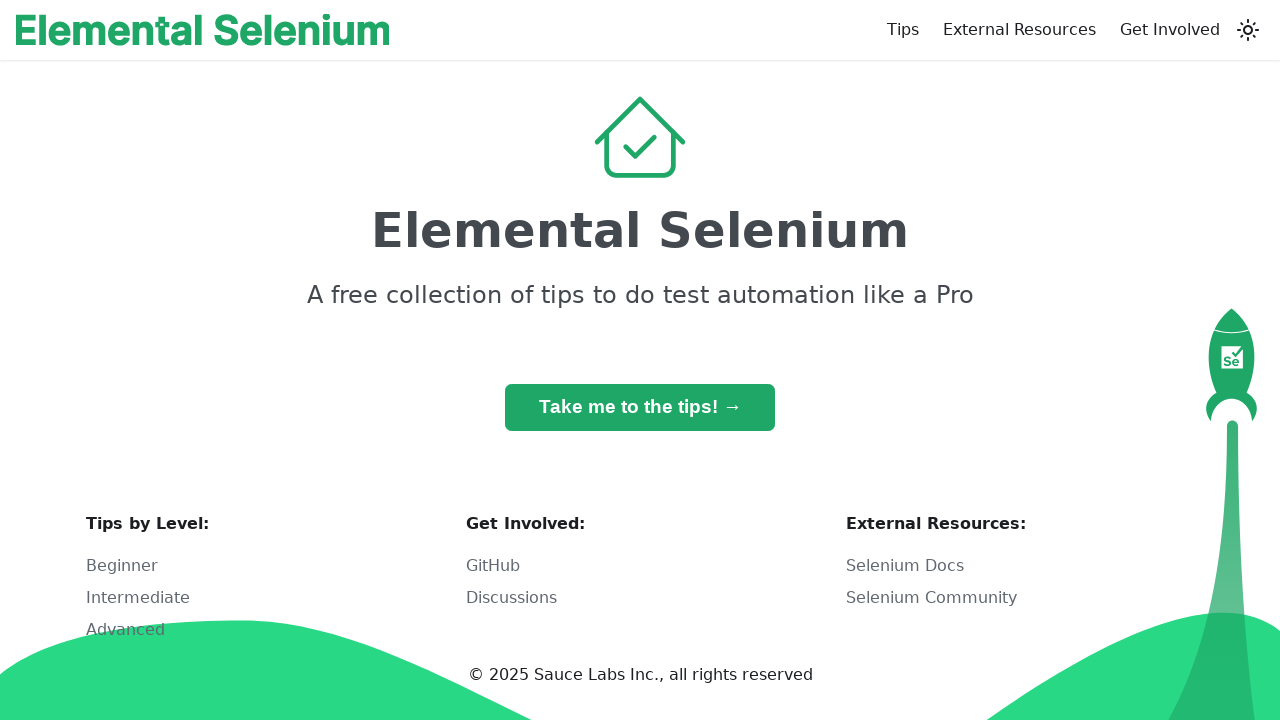

Switched back to original tab
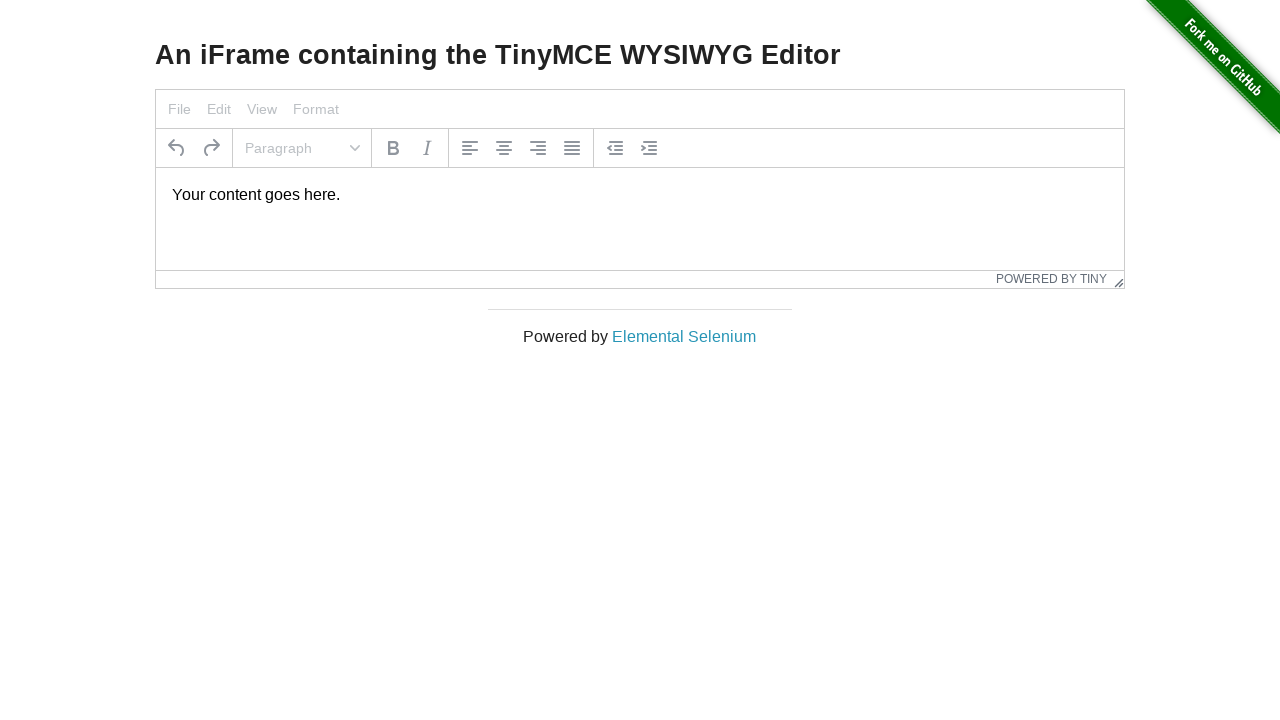

Retrieved h3 text from original tab: 'An iFrame containing the TinyMCE WYSIWYG Editor'
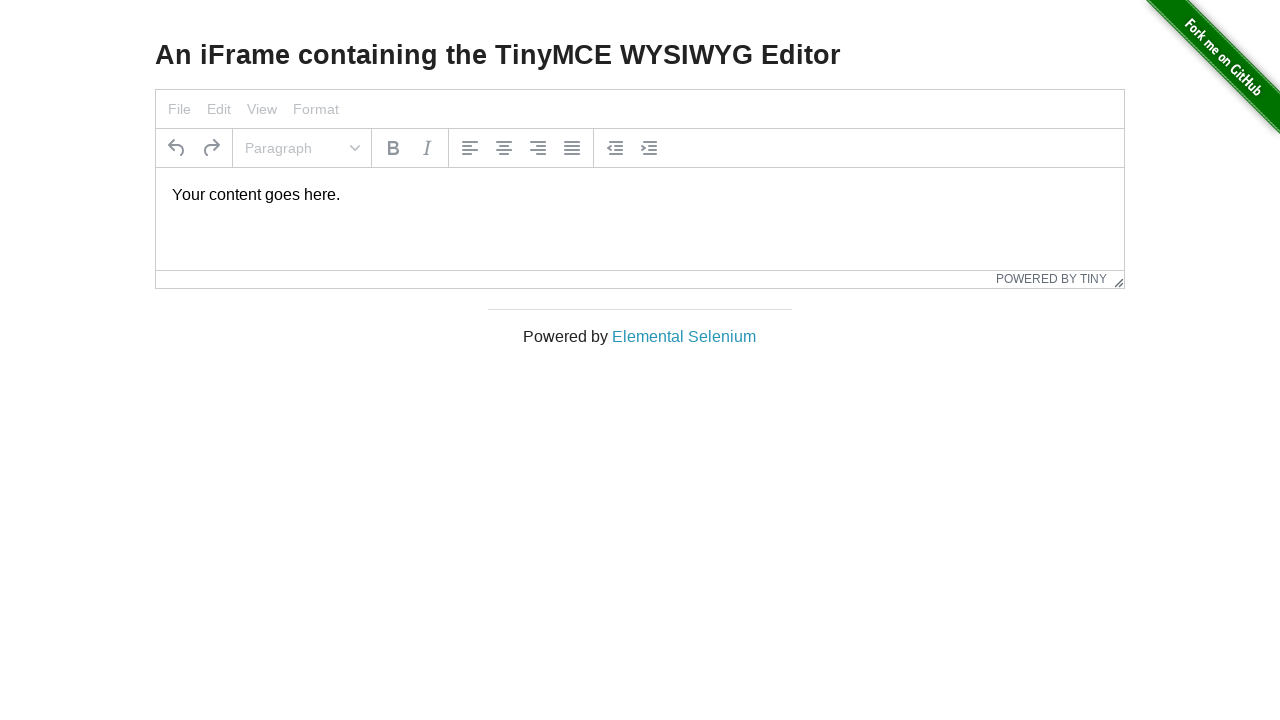

Verified h3 text is 'An iFrame containing the TinyMCE WYSIWYG Editor' on original tab
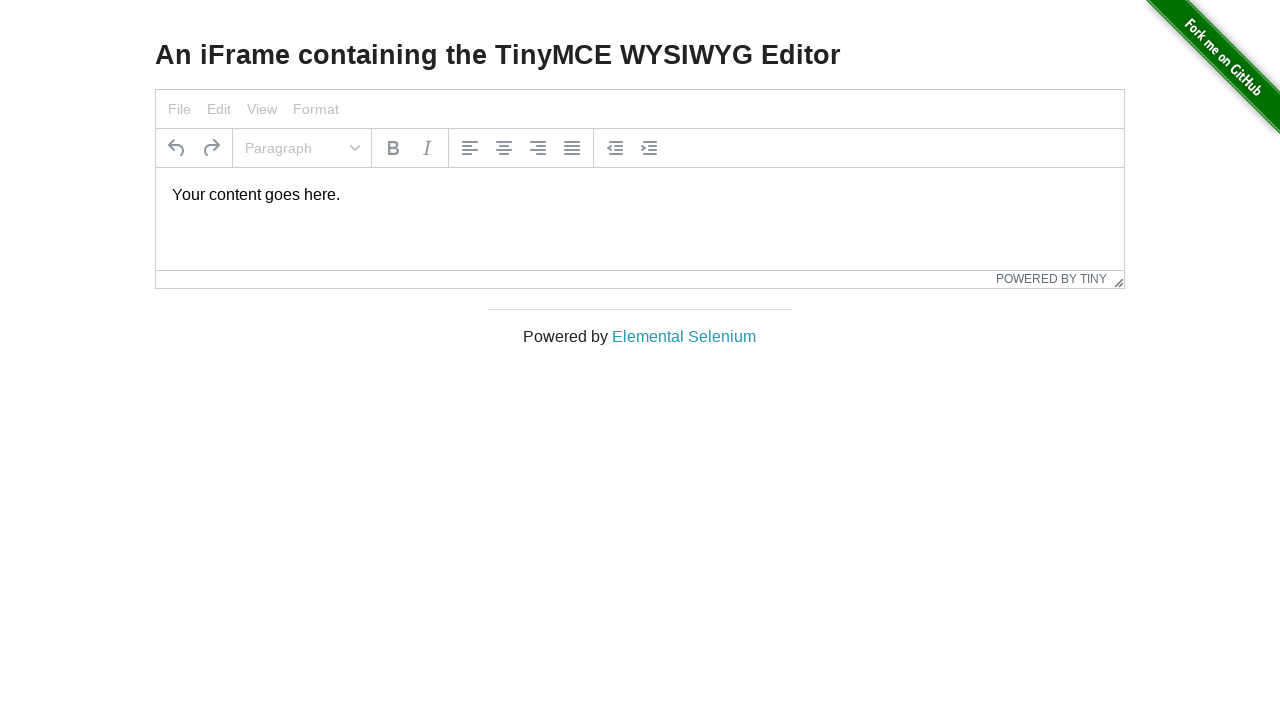

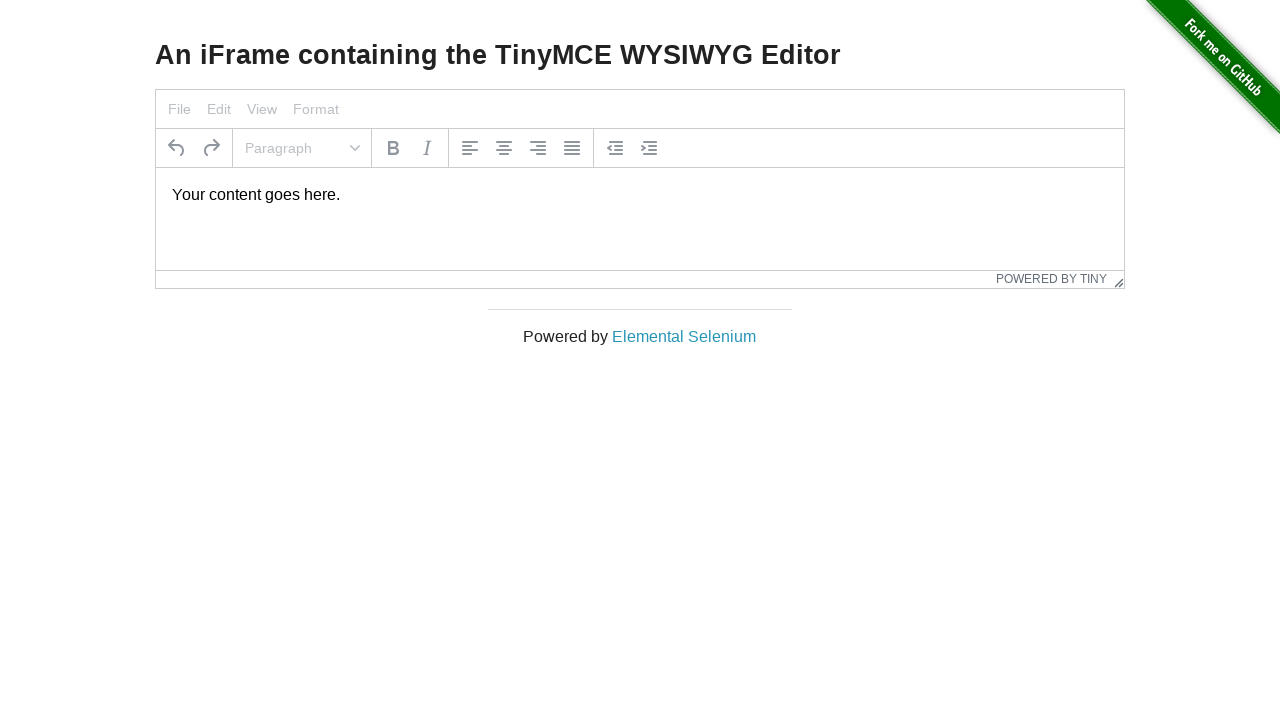